Waits for a price to reach $100, clicks a book button, then solves a mathematical problem by calculating a value and submitting the answer

Starting URL: http://suninjuly.github.io/explicit_wait2.html

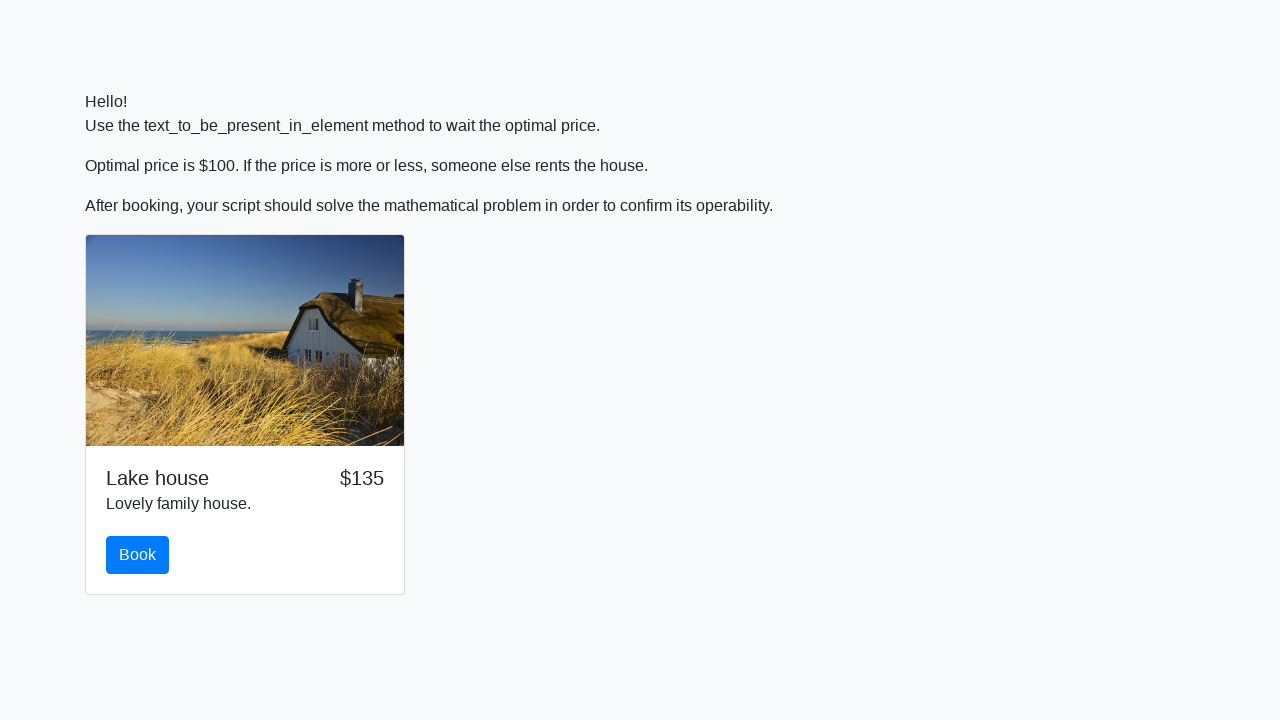

Waited for price to reach $100
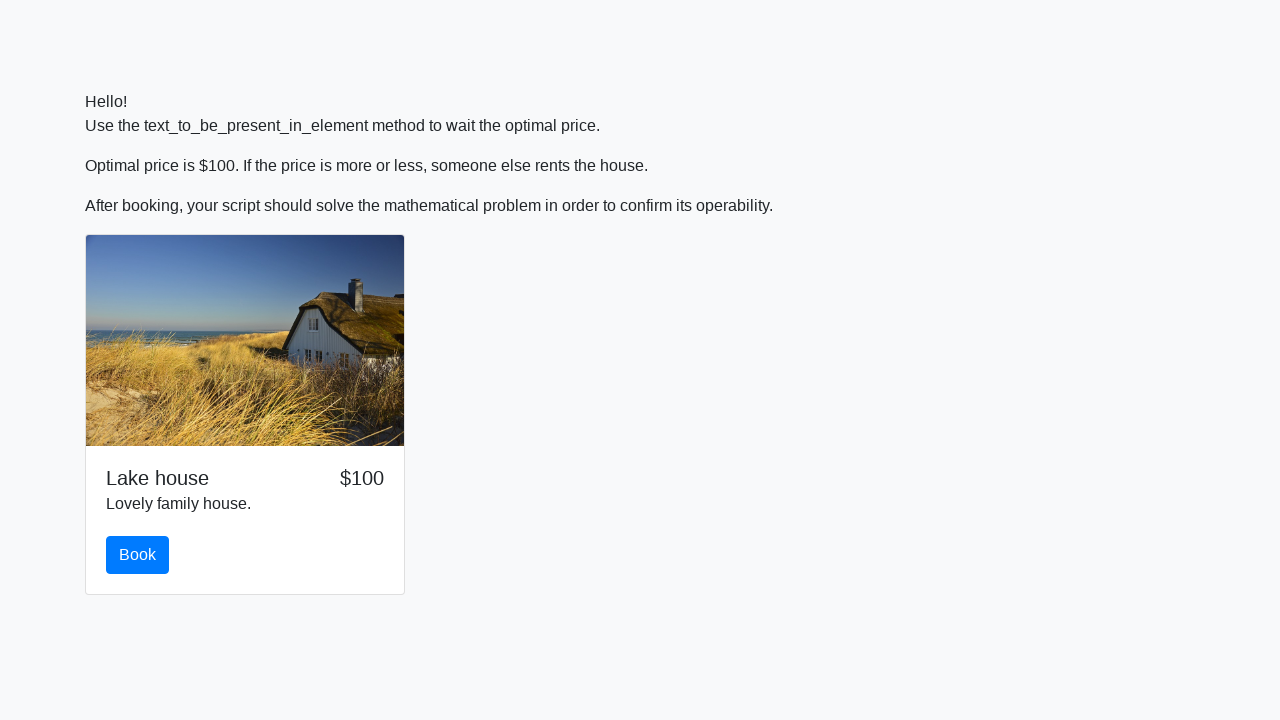

Clicked the book button at (138, 555) on #book
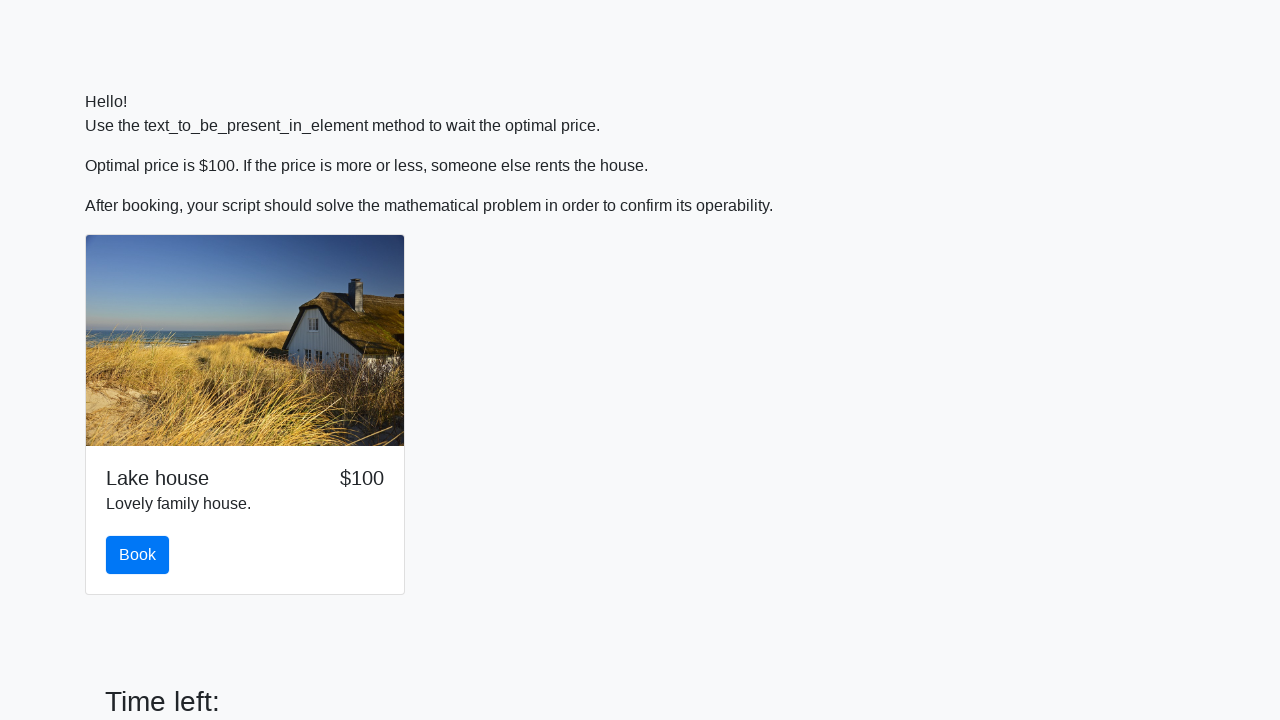

Retrieved x value: 805
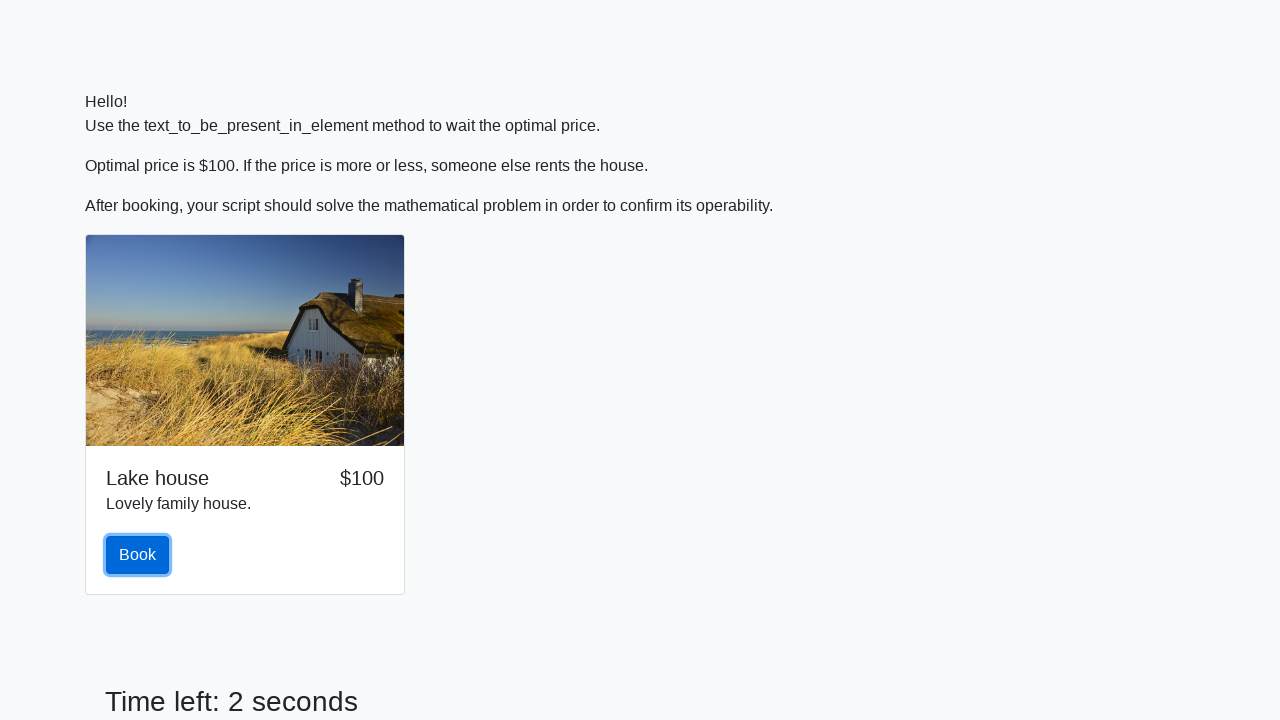

Calculated y value using formula: 2.104093765231223
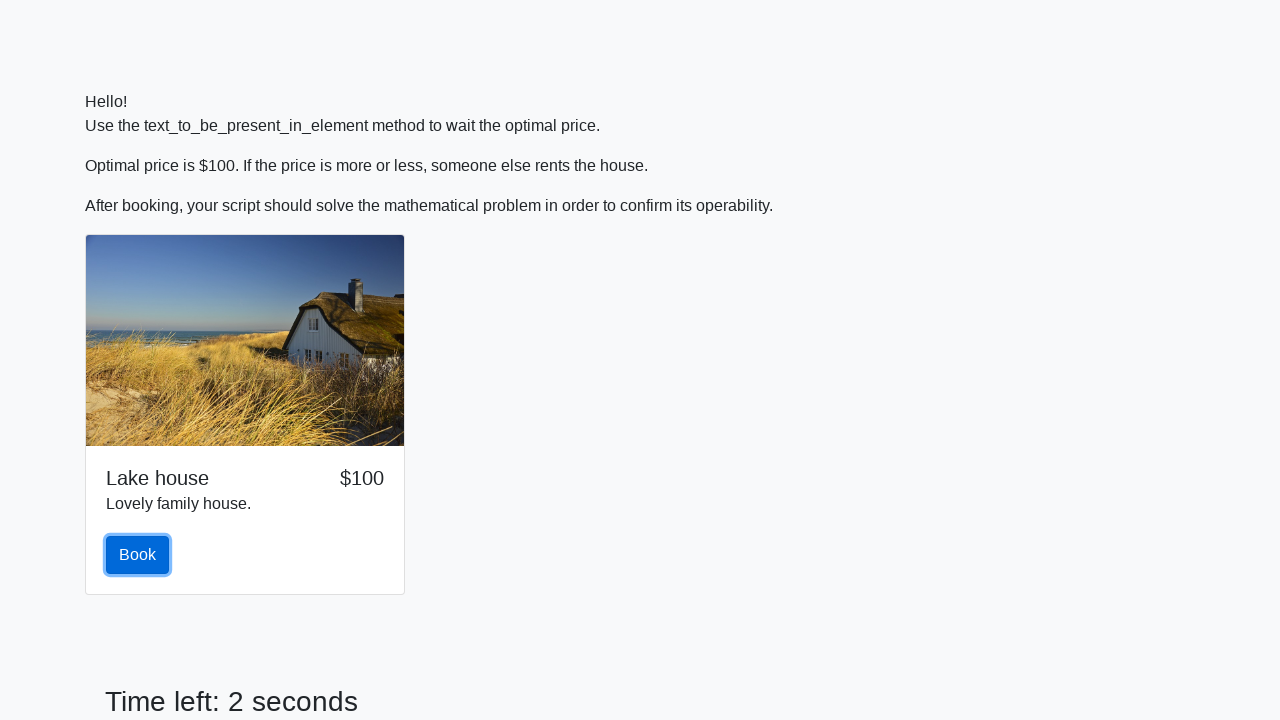

Filled in the answer field with calculated value: 2.104093765231223 on input[required]
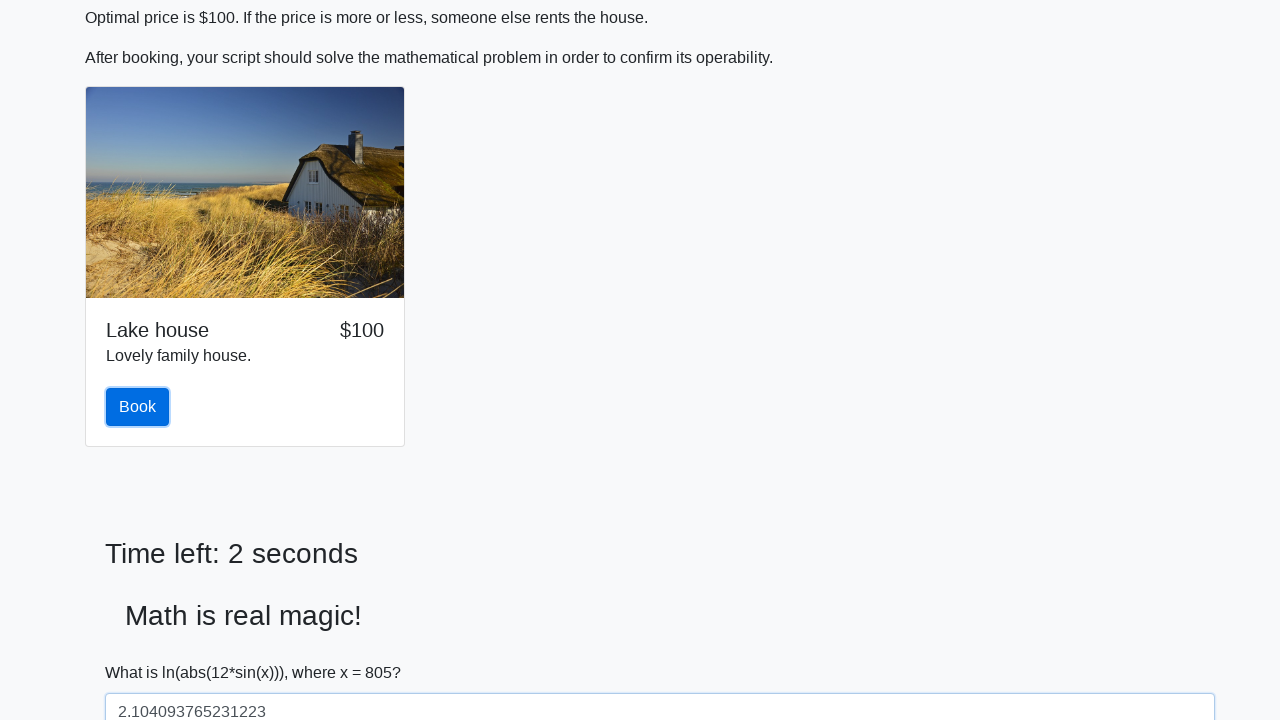

Clicked the solve button to submit answer at (143, 651) on #solve
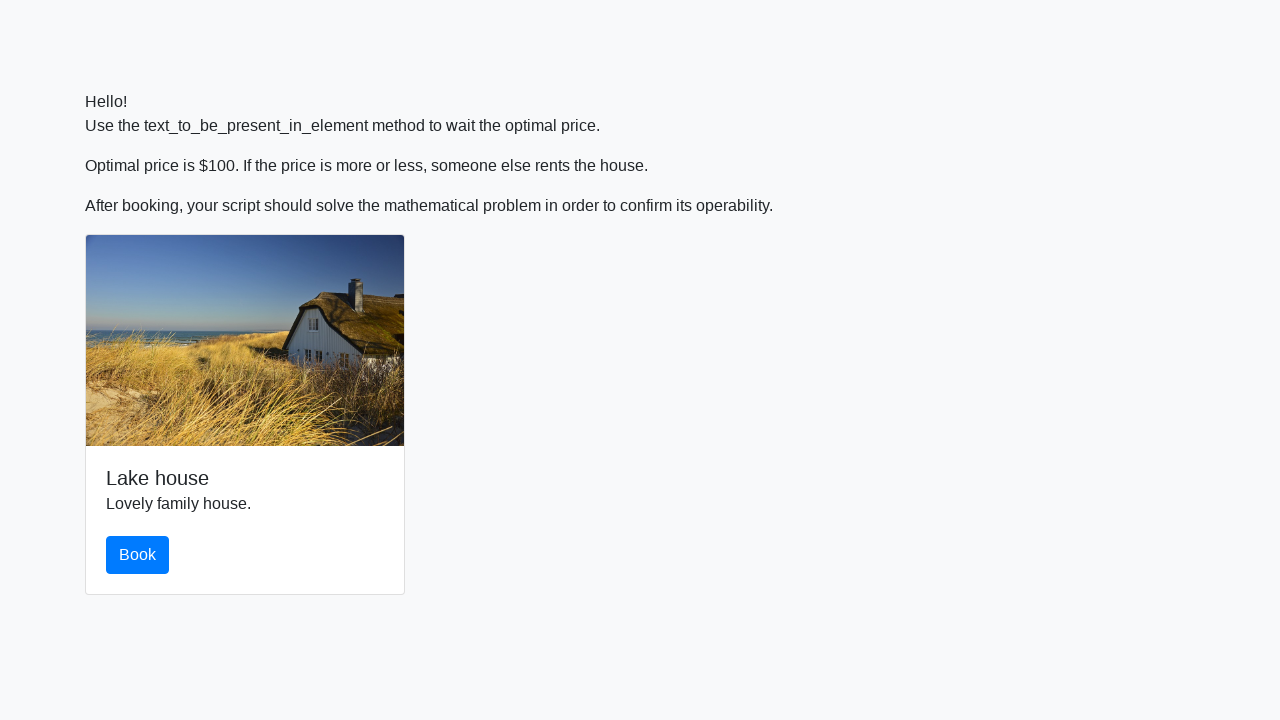

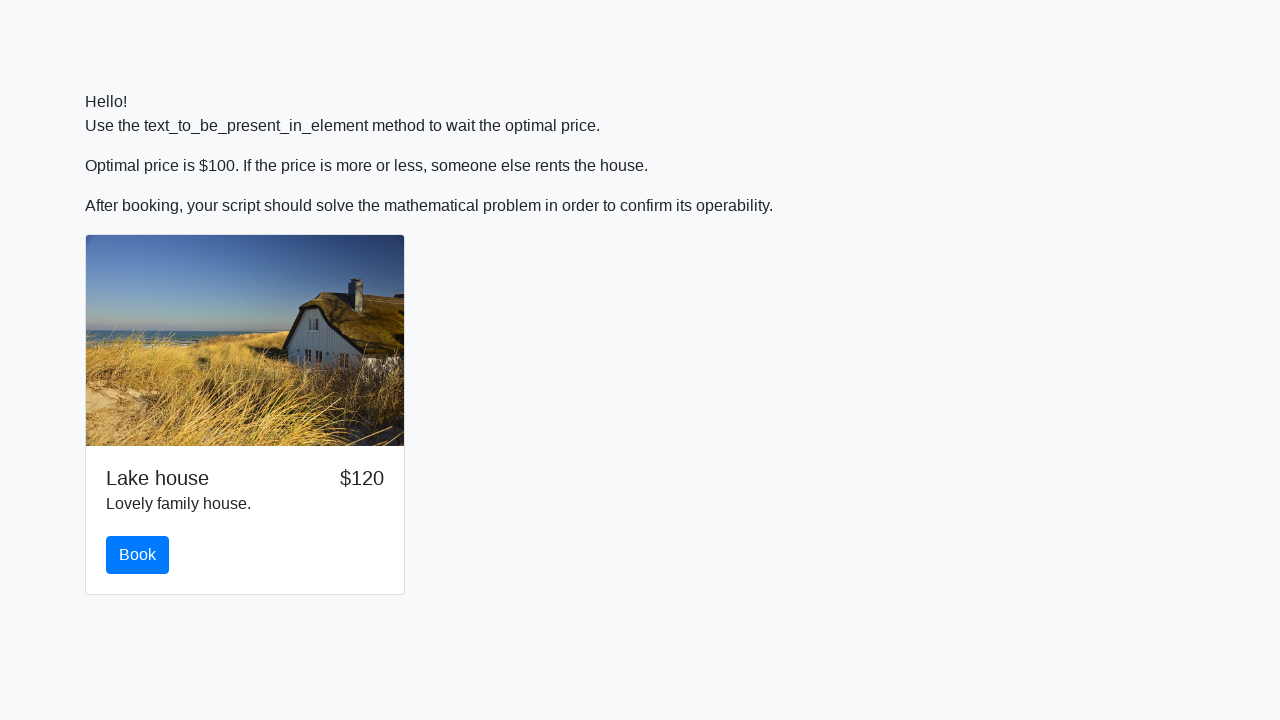